Tests custom dropdown selection on jQueryUI demo page by clicking the number dropdown and selecting specific values ("10" and then "5") from the dropdown options.

Starting URL: https://jqueryui.com/resources/demos/selectmenu/default.html

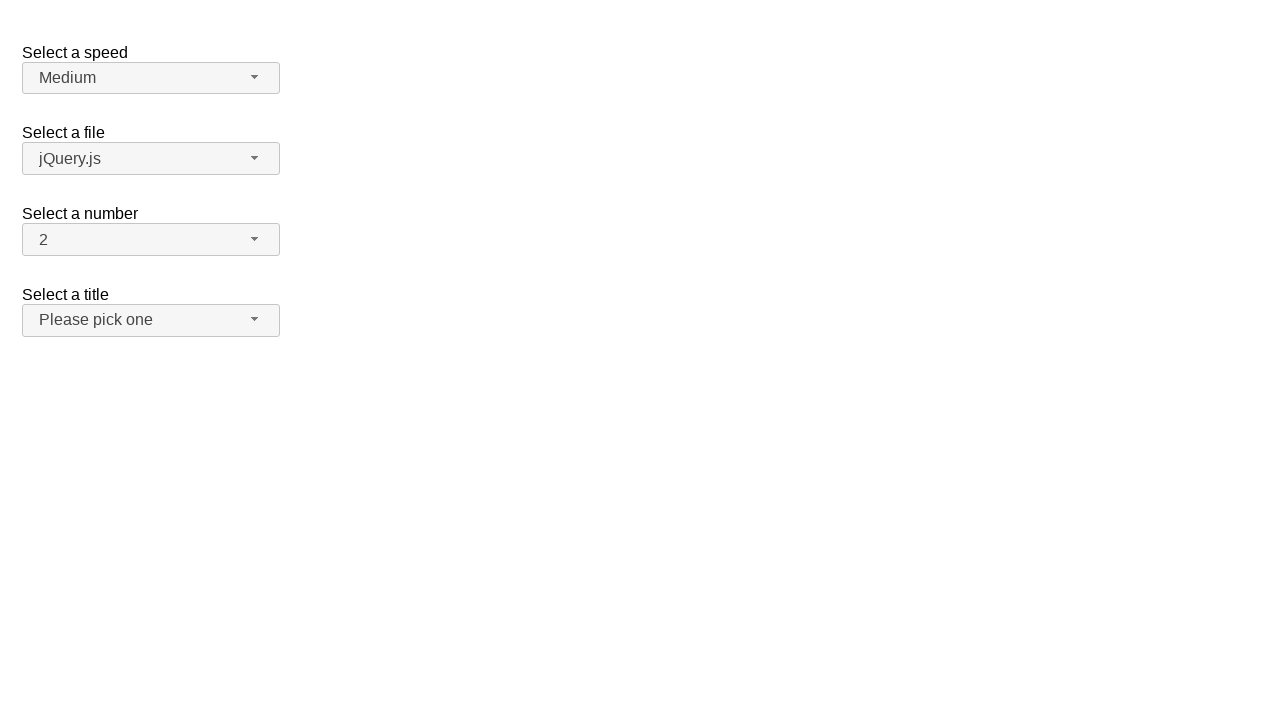

Clicked number dropdown button to open it at (141, 240) on span#number-button span.ui-selectmenu-text
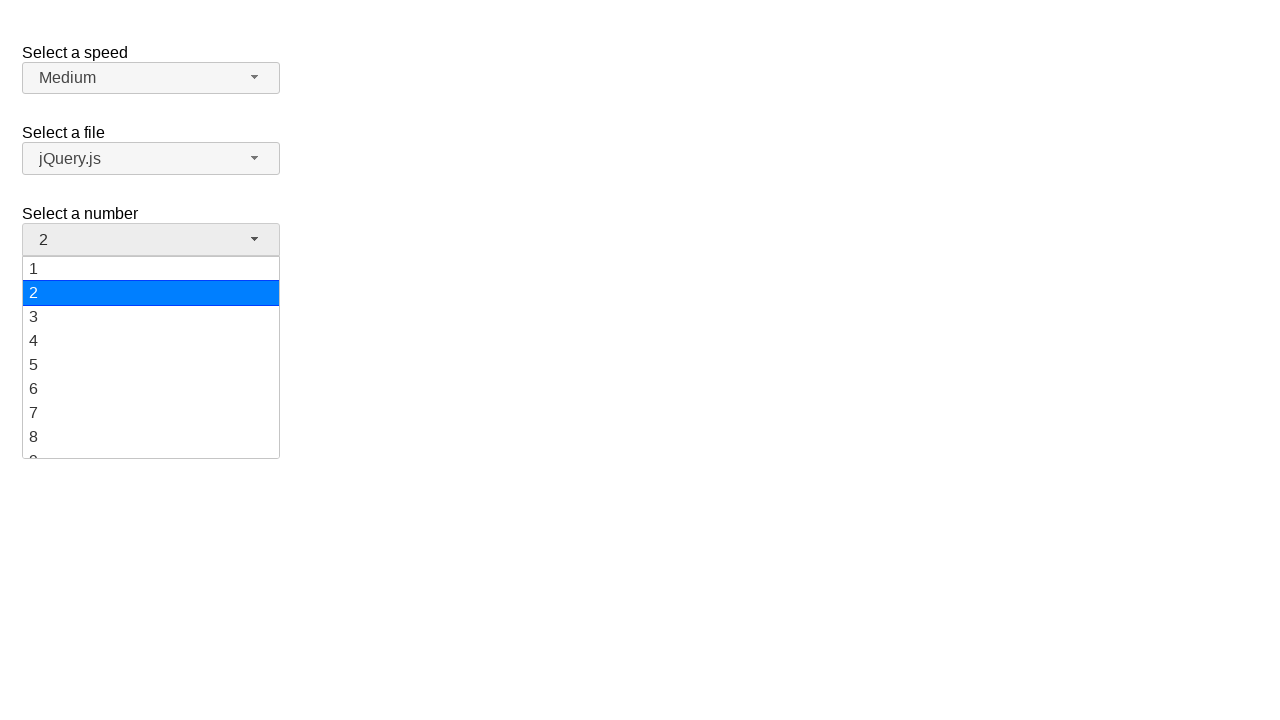

Dropdown menu items loaded and became visible
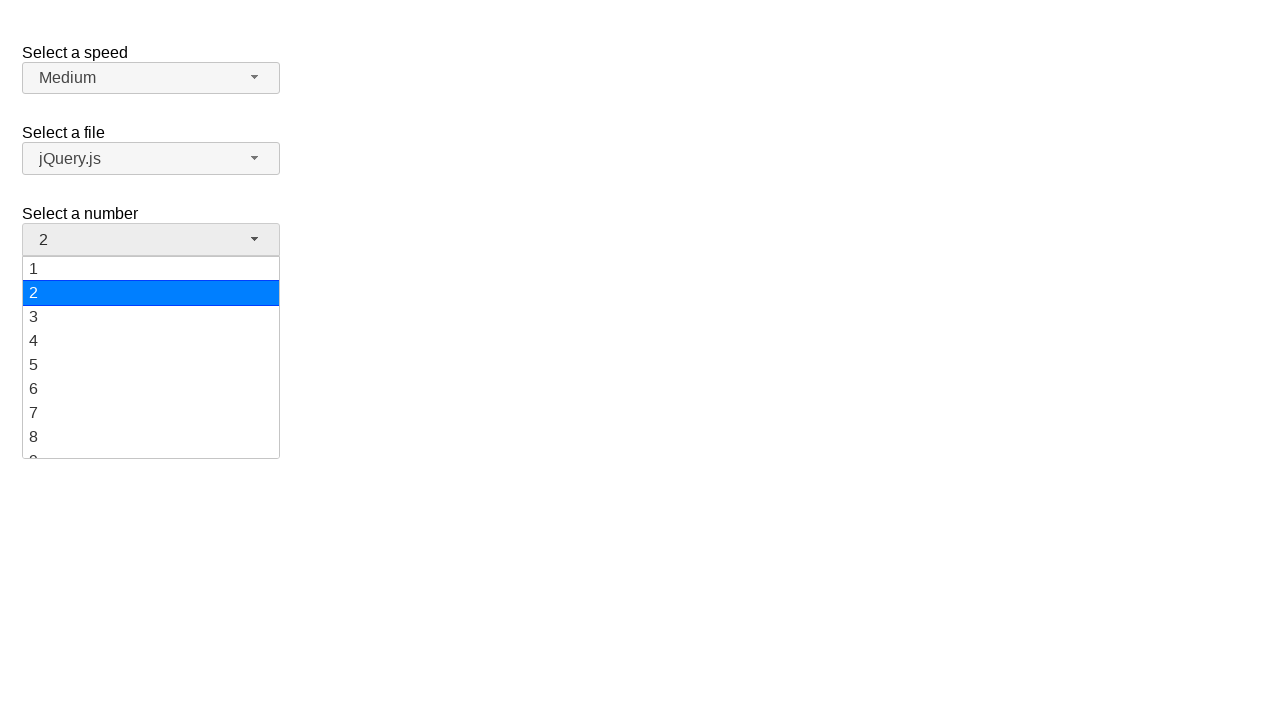

Selected '10' from the dropdown menu at (151, 357) on ul#number-menu li div:has-text('10')
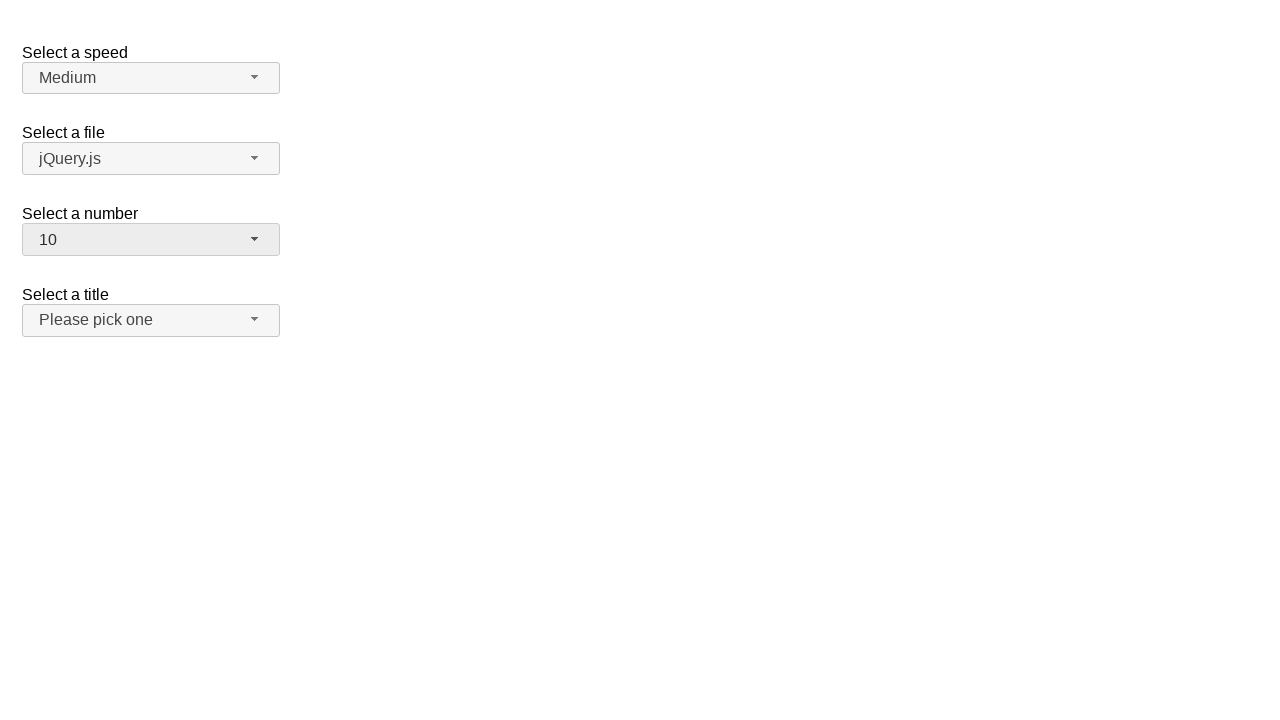

Navigated to jQueryUI selectmenu demo page
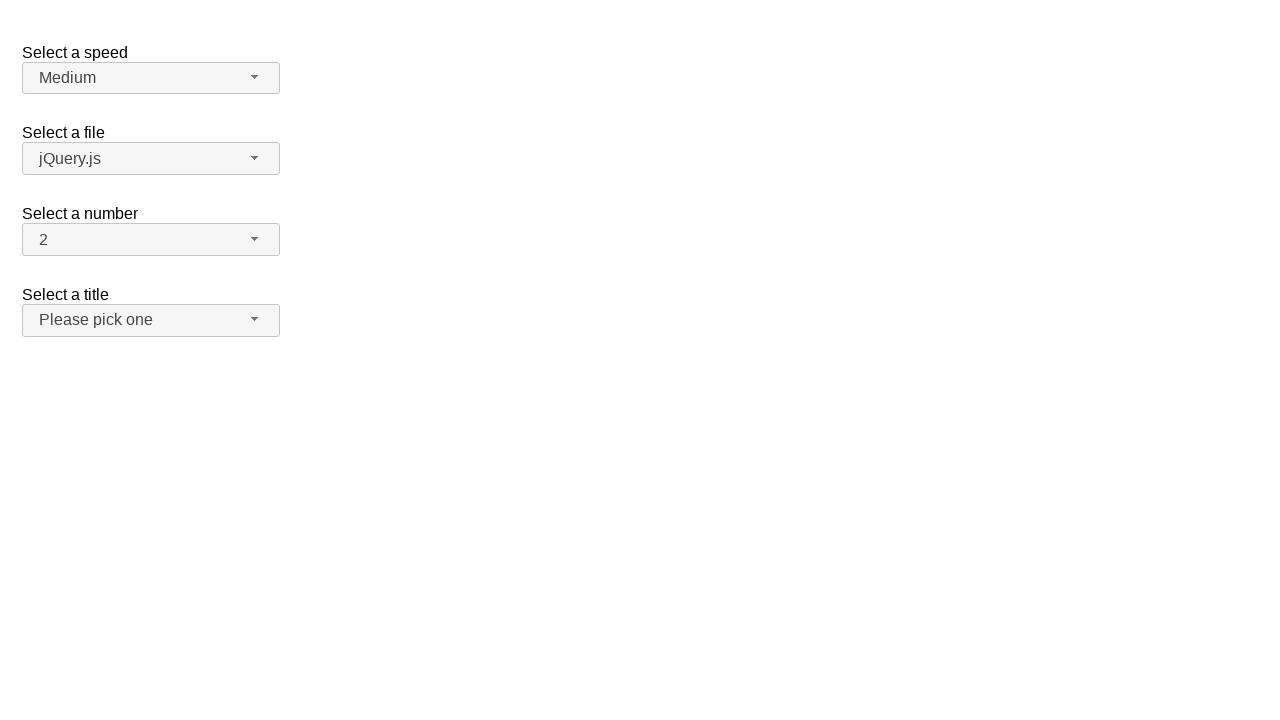

Clicked number dropdown button to open it again at (141, 240) on span#number-button span.ui-selectmenu-text
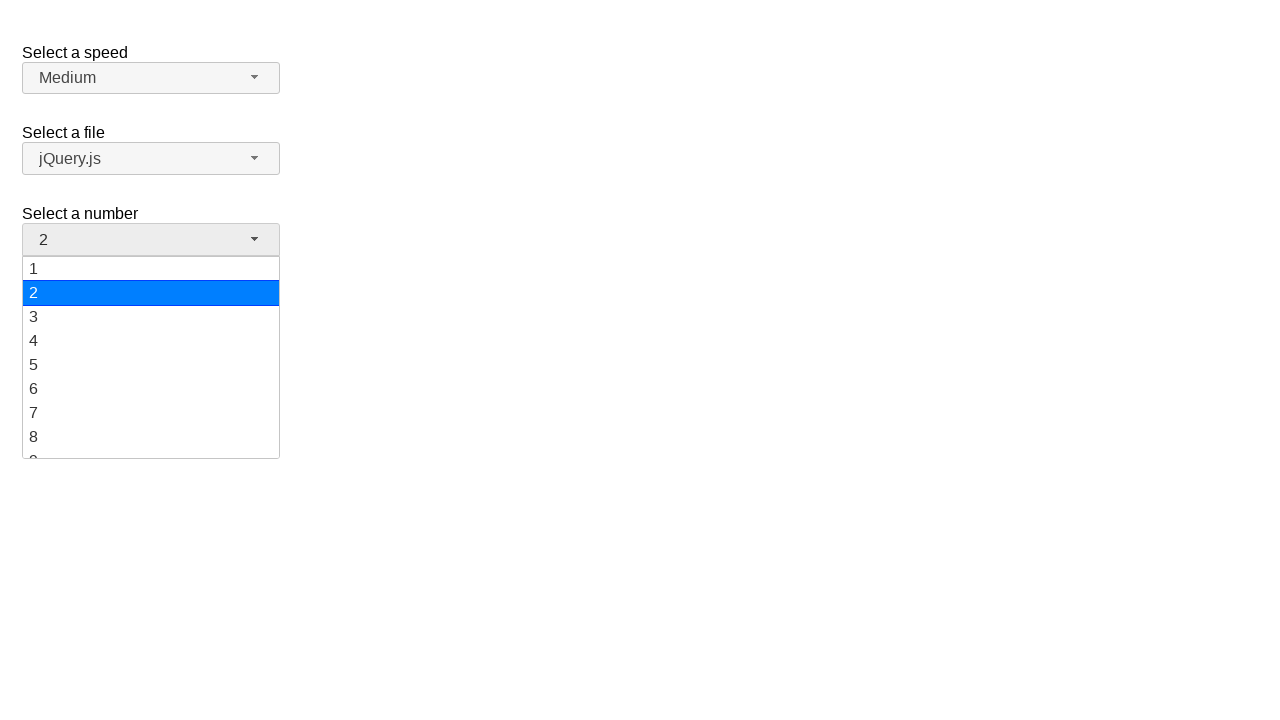

Dropdown menu items loaded and became visible
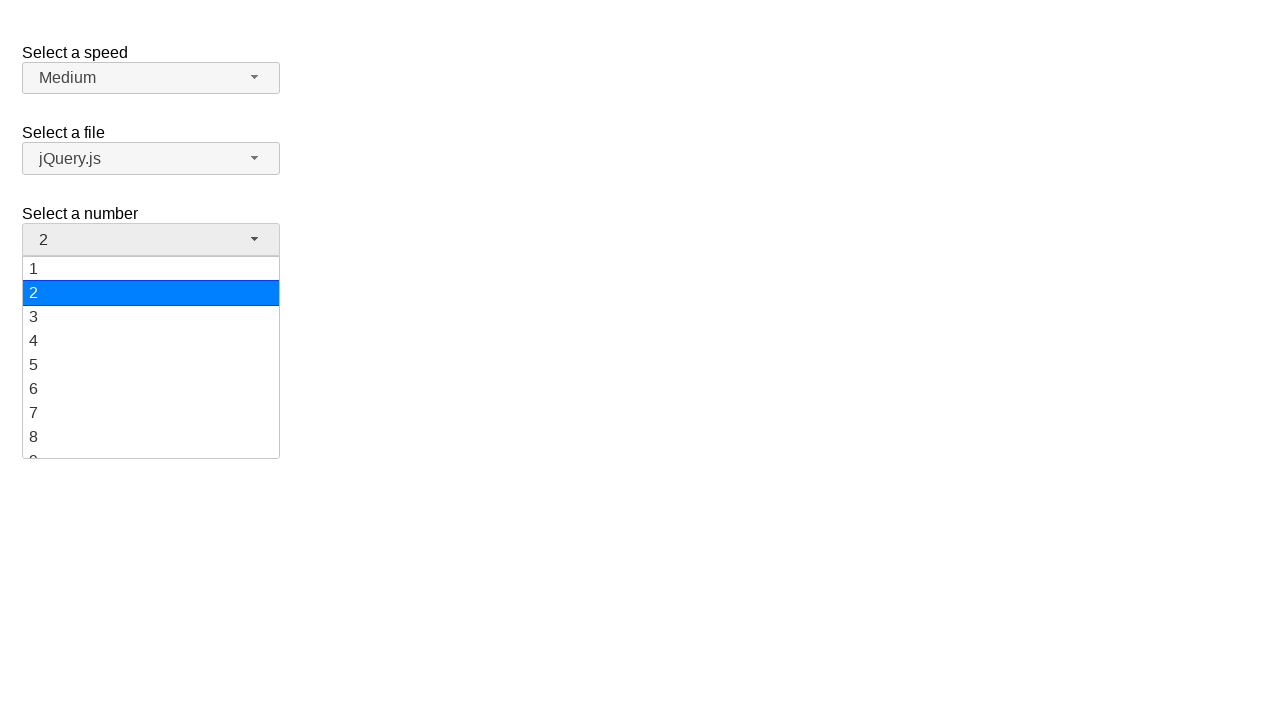

Selected '5' from the dropdown menu at (151, 365) on ul#number-menu li div:has-text('5')
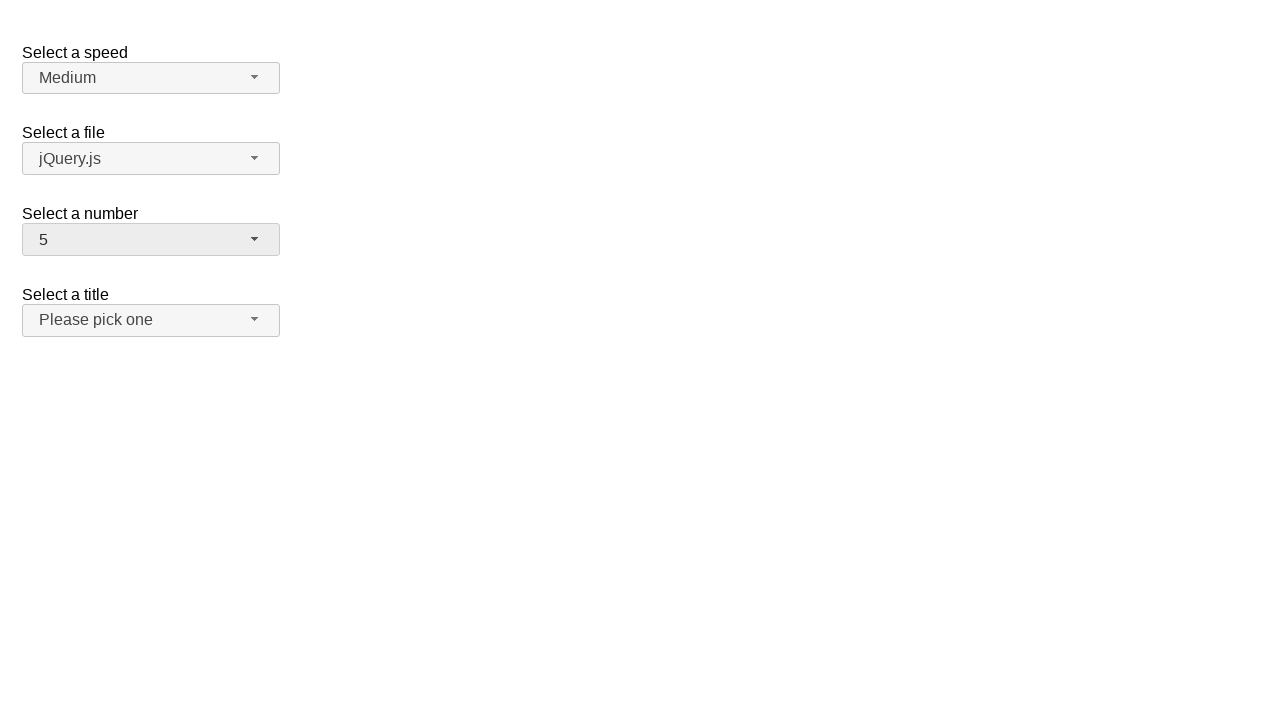

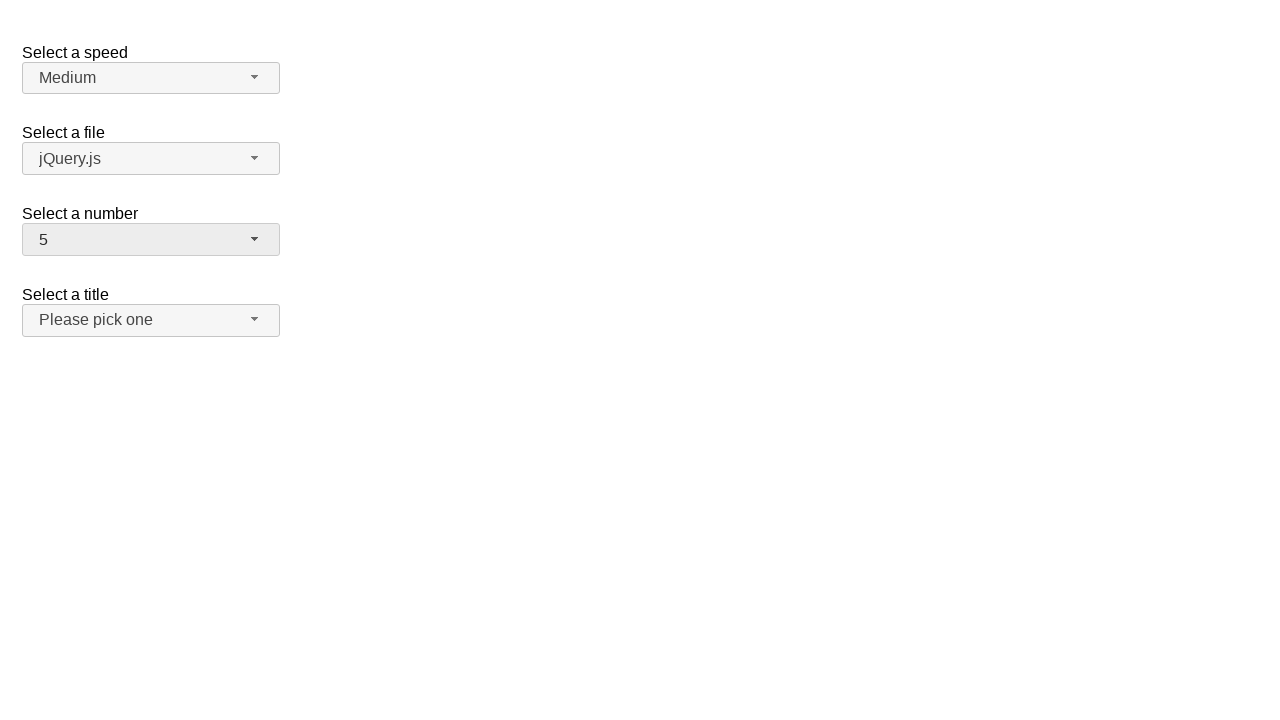